Tests checkbox functionality by checking if checkboxes are selected and toggling their states accordingly

Starting URL: https://the-internet.herokuapp.com/checkboxes

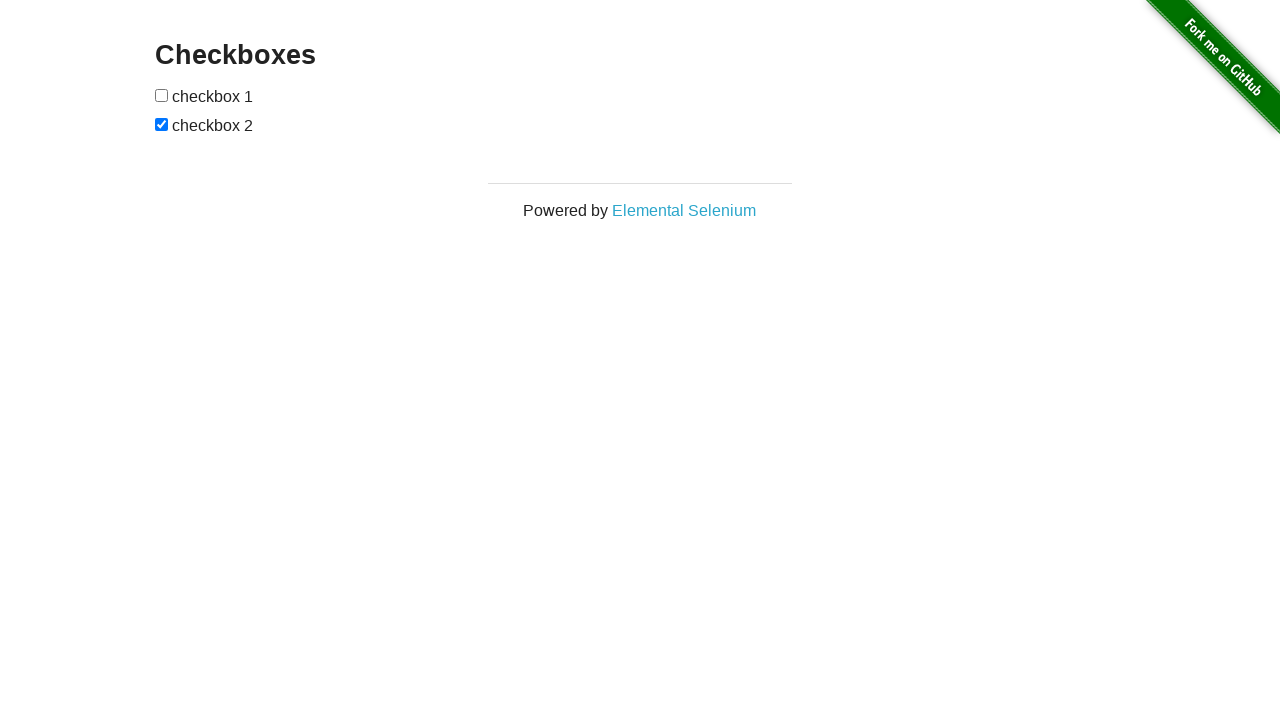

Located first checkbox element
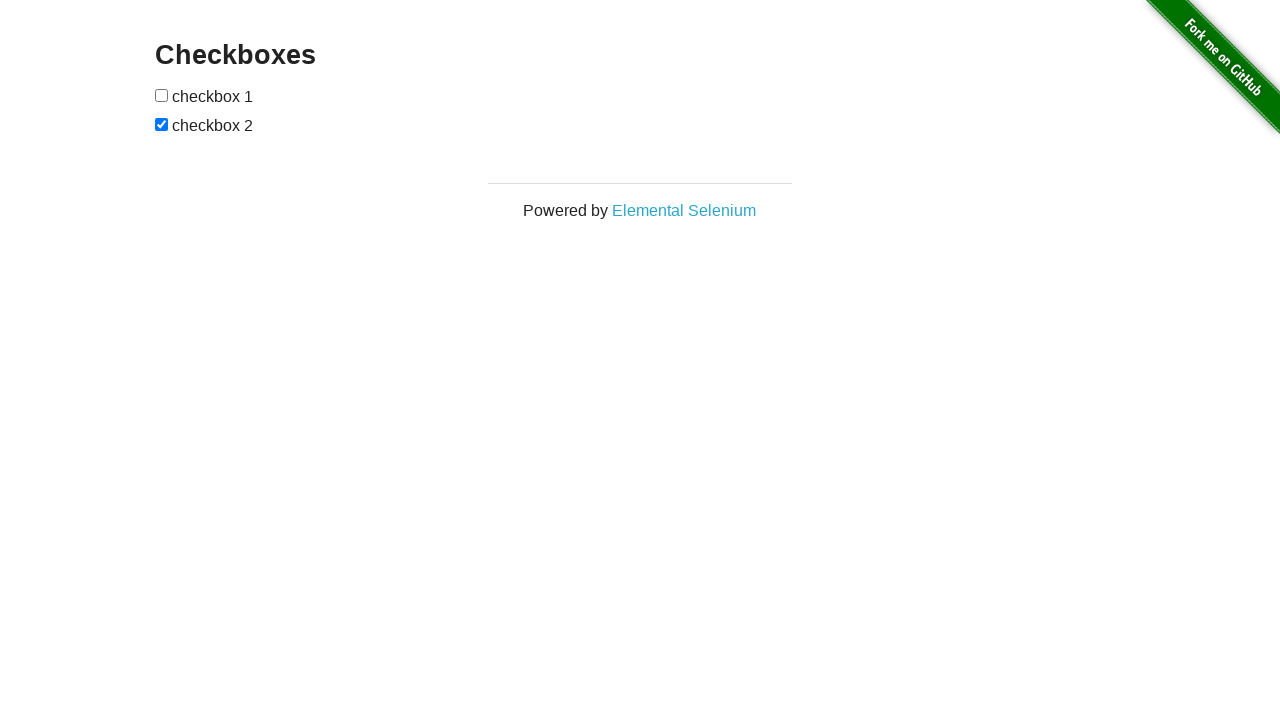

Located second checkbox element
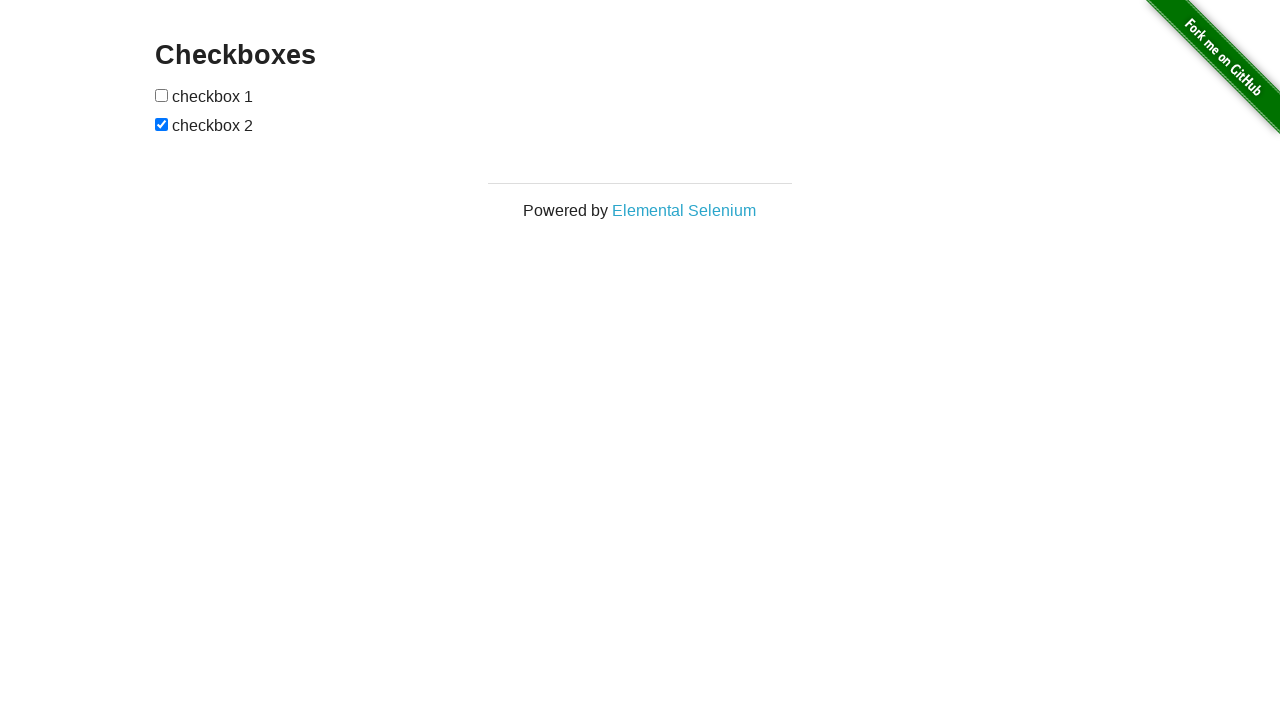

First checkbox was unchecked, clicked to check it at (162, 95) on (//input[@type='checkbox'])[1]
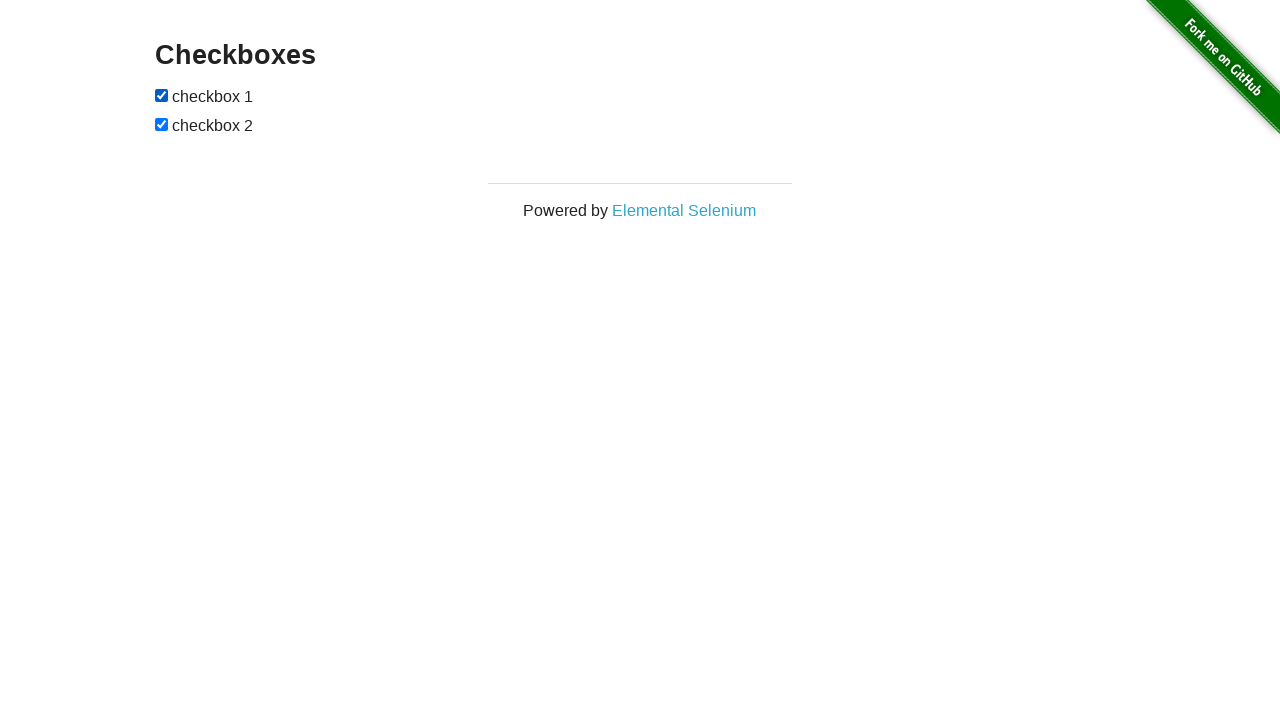

Second checkbox was checked, clicked to uncheck it at (162, 124) on (//input[@type='checkbox'])[2]
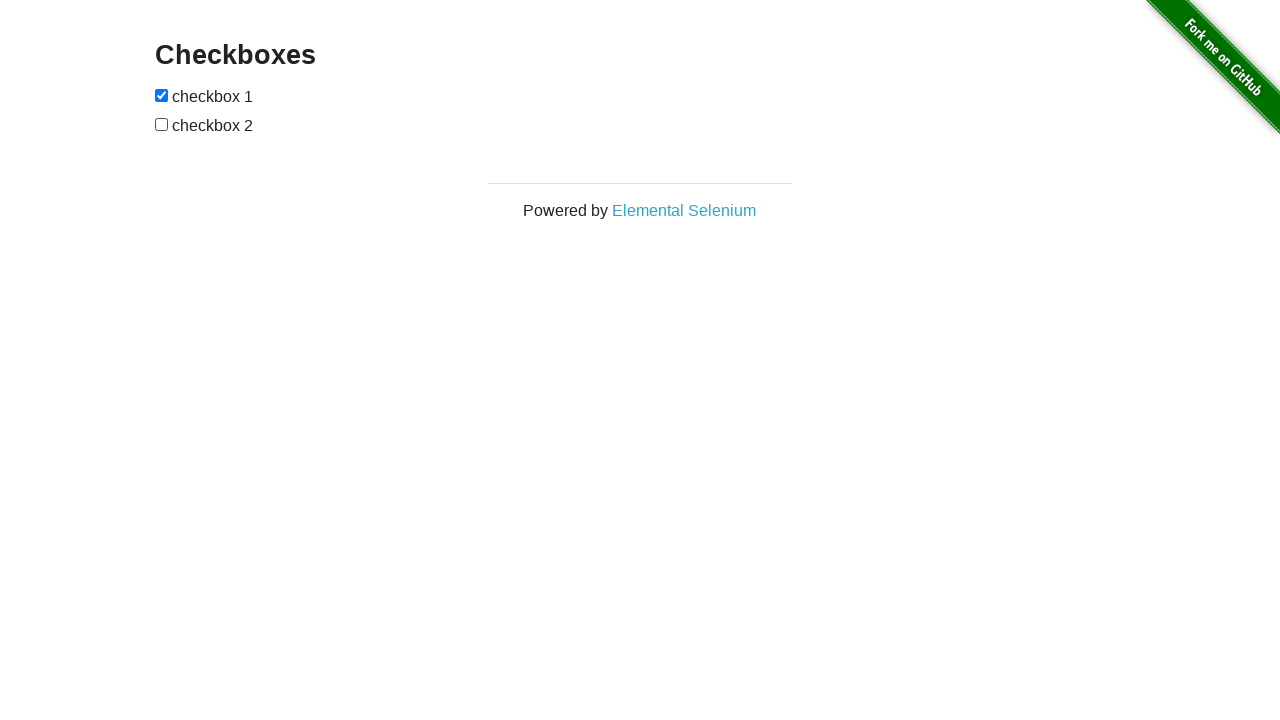

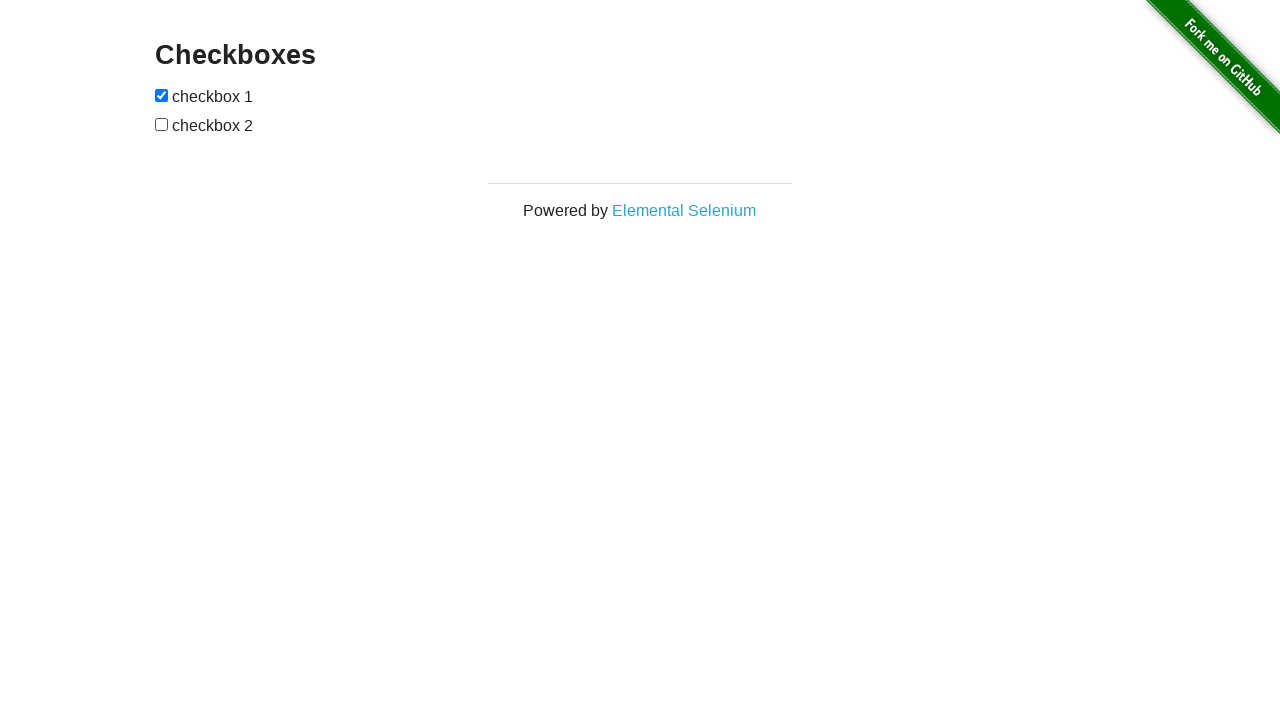